Tests adding a new customer as a bank manager by filling customer details and verifying the customer appears in the list

Starting URL: https://www.globalsqa.com/angularJs-protractor/BankingProject/#/login

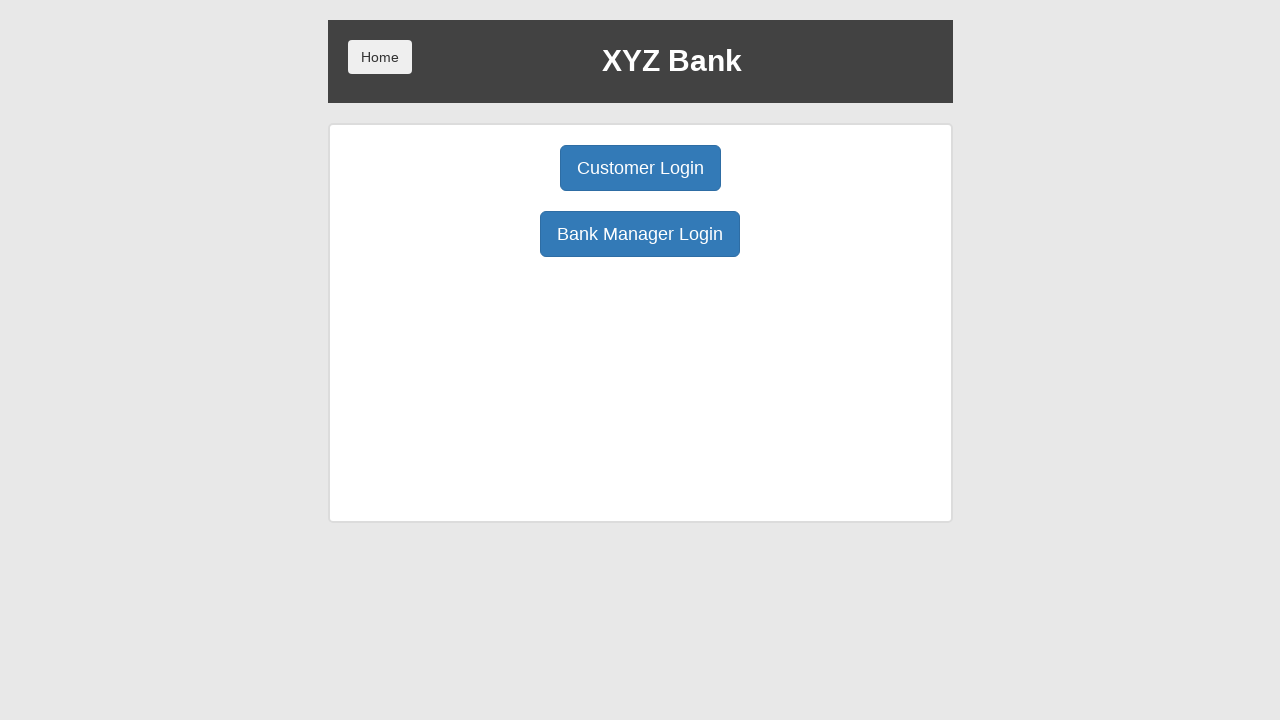

Clicked Bank Manager Login button at (640, 234) on text='Bank Manager Login'
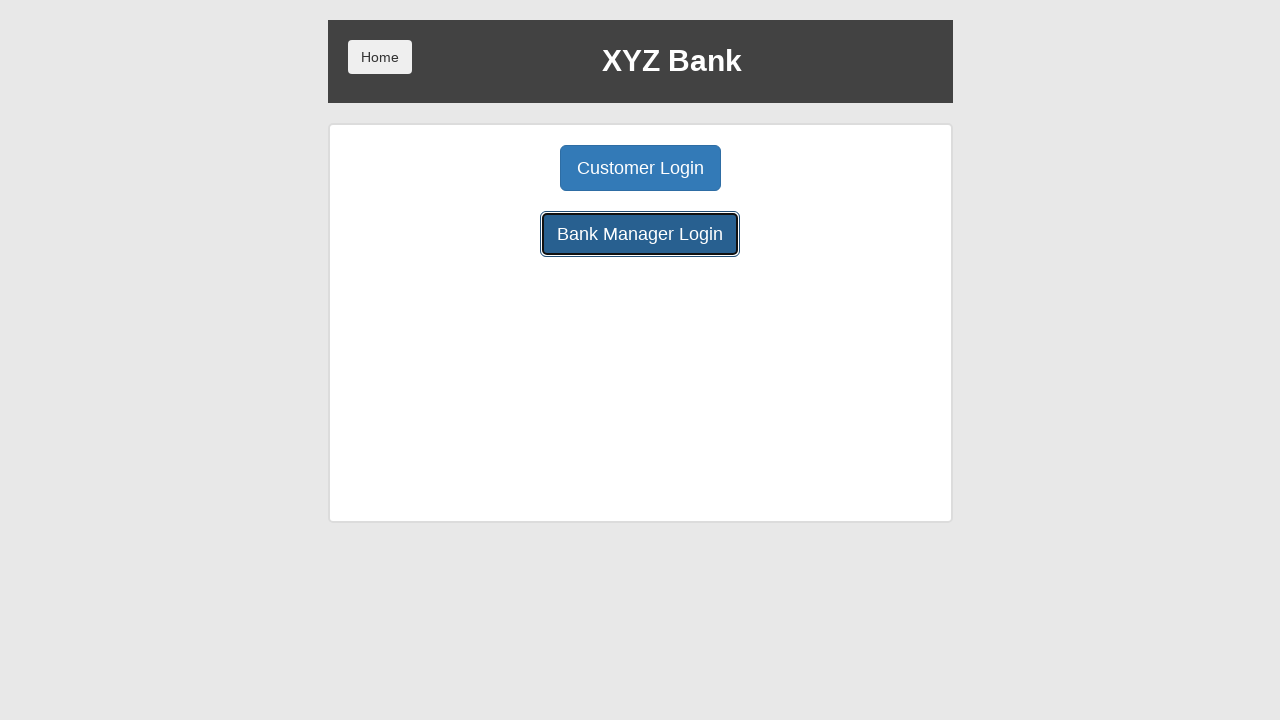

Clicked Add Customer tab at (502, 168) on text='Add Customer'
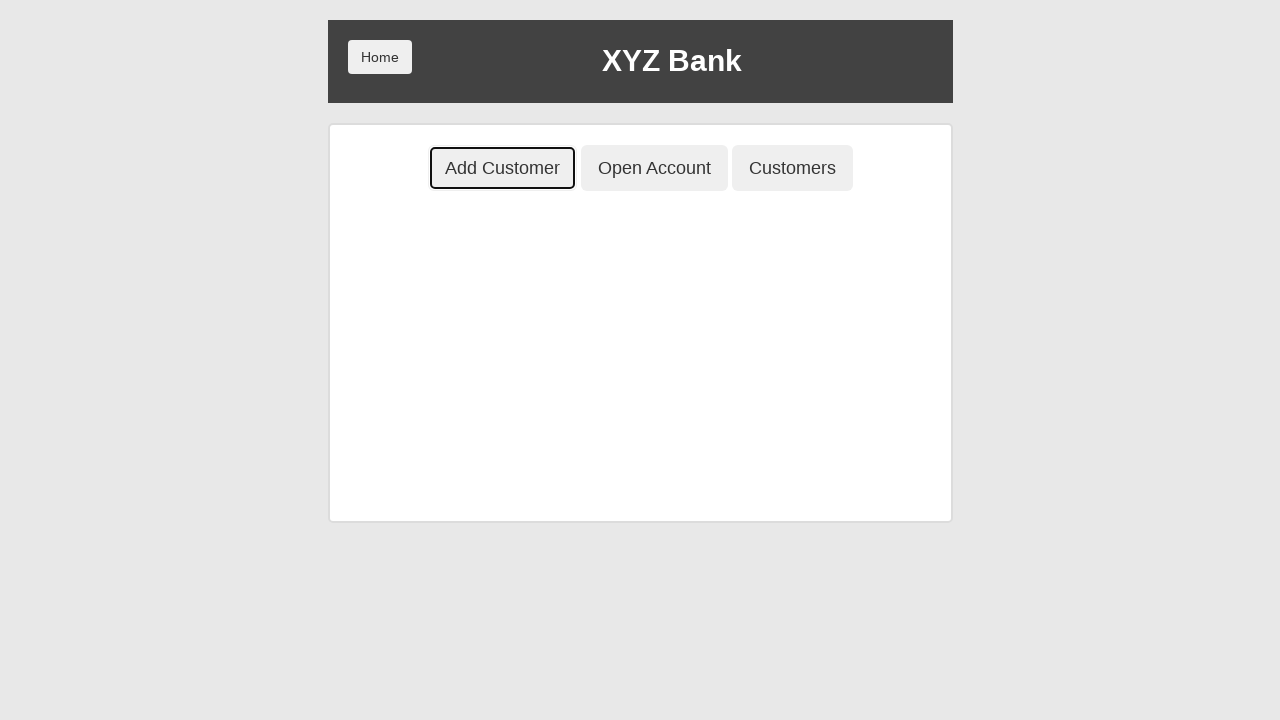

Filled First Name field with 'Bob' on input[placeholder='First Name']
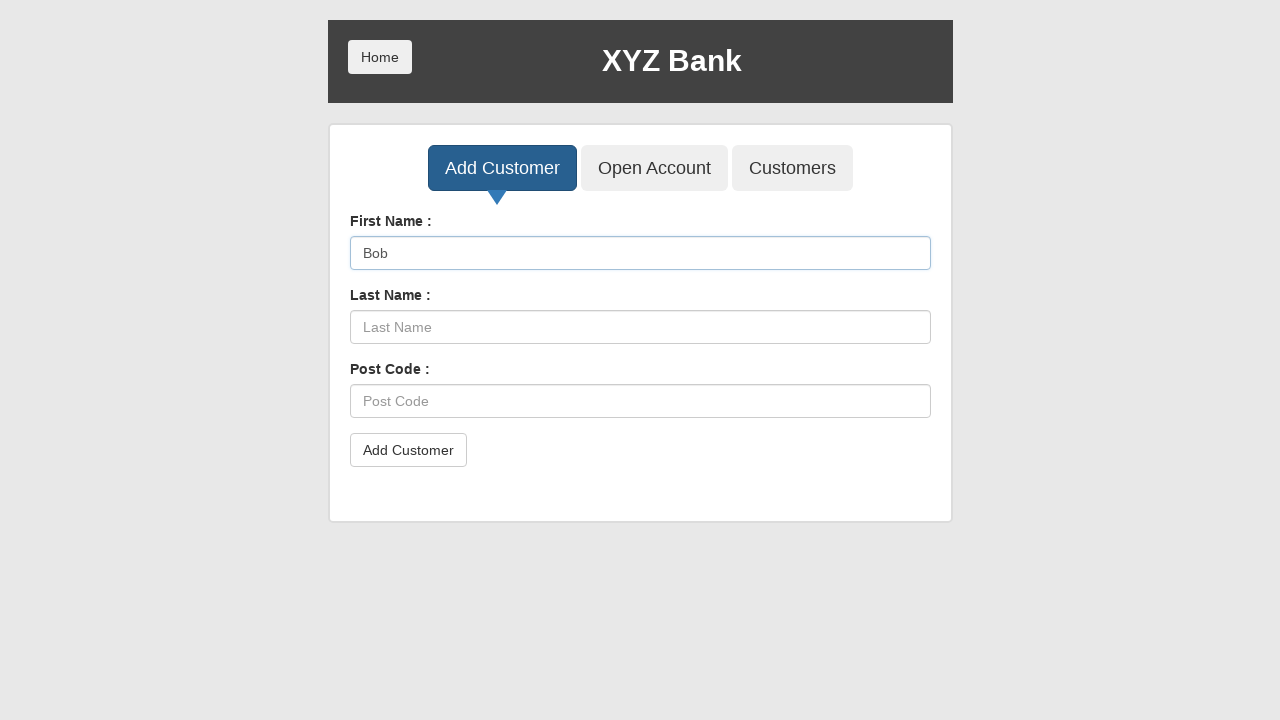

Filled Last Name field with 'Doe' on input[placeholder='Last Name']
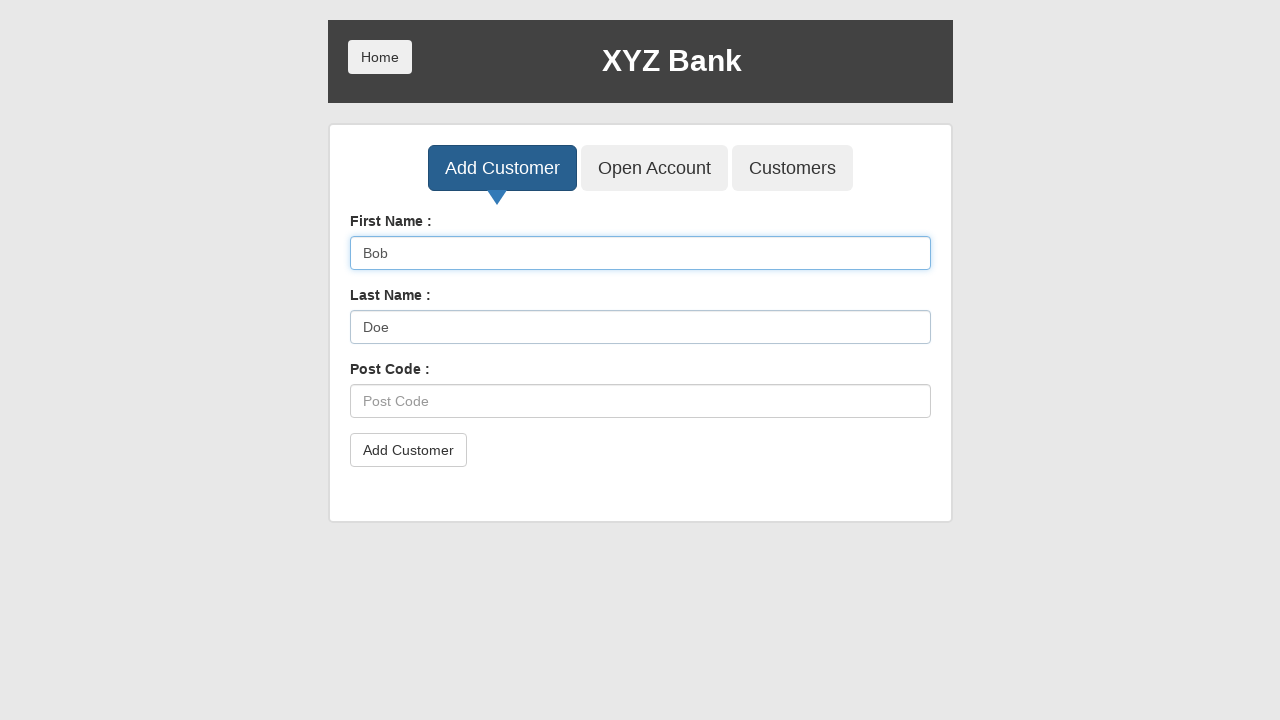

Filled Post Code field with '10001' on input[placeholder='Post Code']
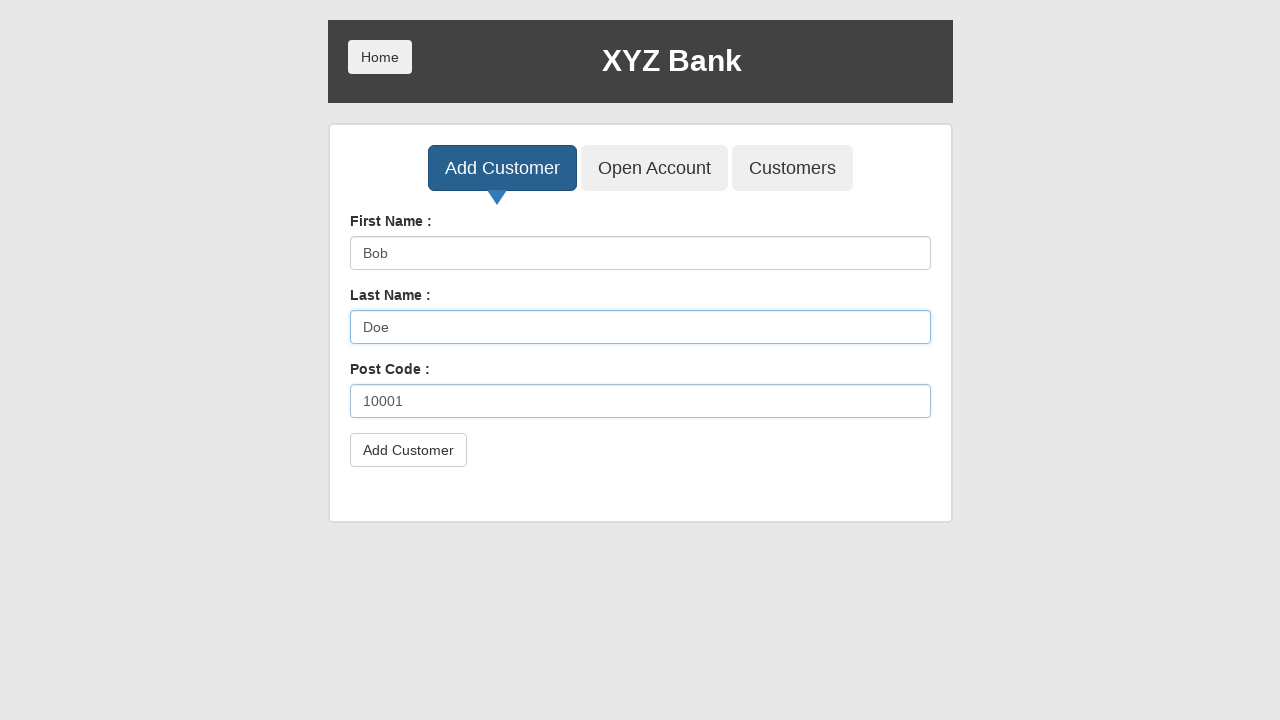

Clicked submit button to add new customer at (408, 450) on button[type='submit']
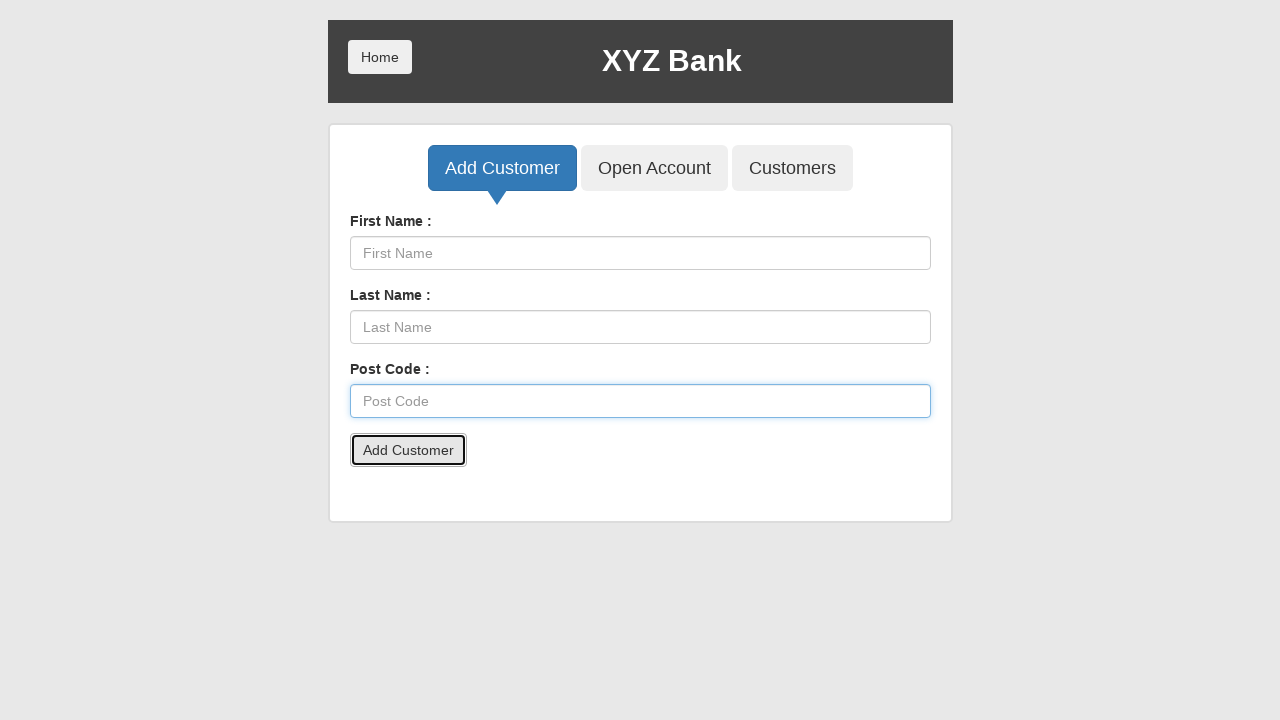

Accepted confirmation alert
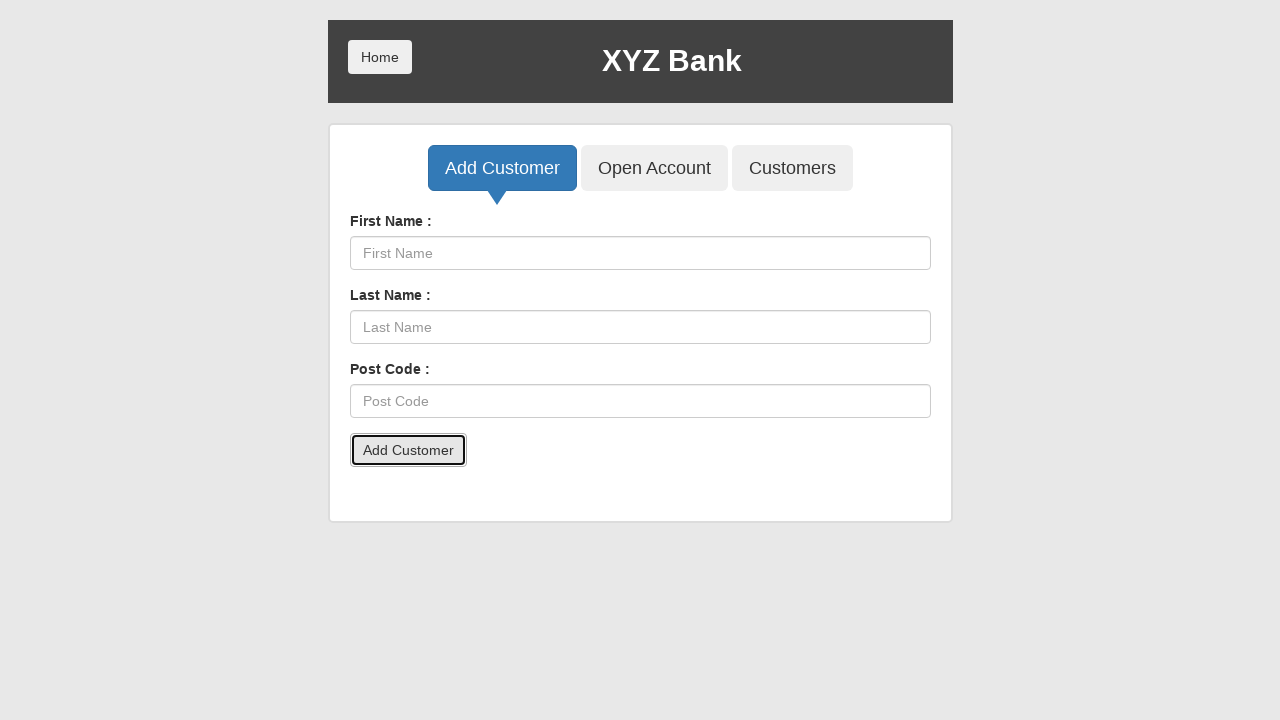

Clicked Open Account tab to verify customer addition at (654, 168) on text='Open Account'
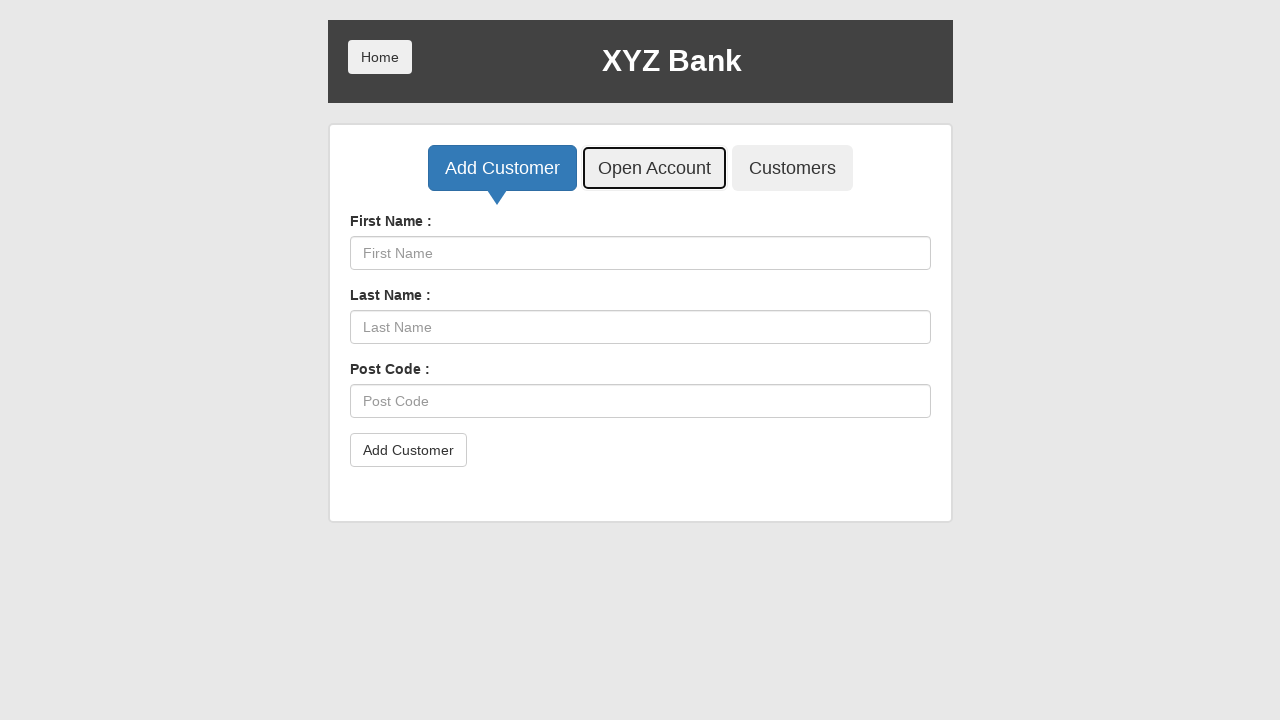

Retrieved customer list from dropdown
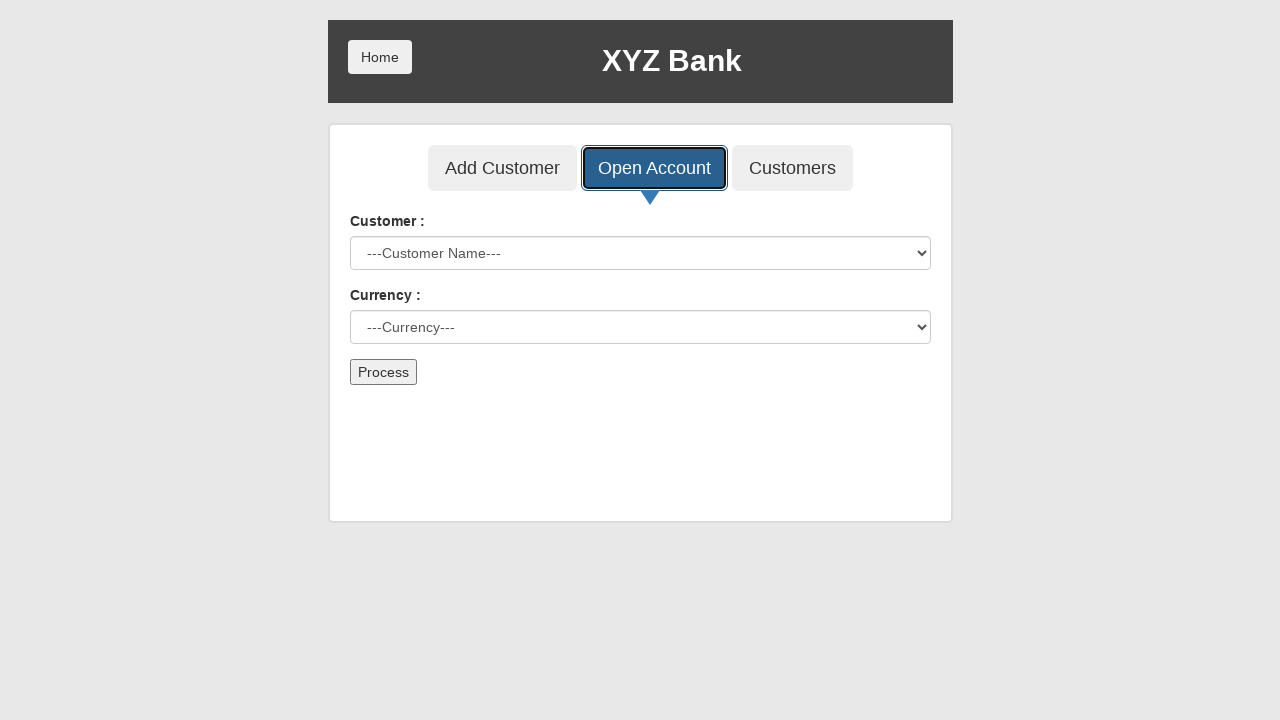

Verified that 'Bob Doe' appears in customer list - test passed
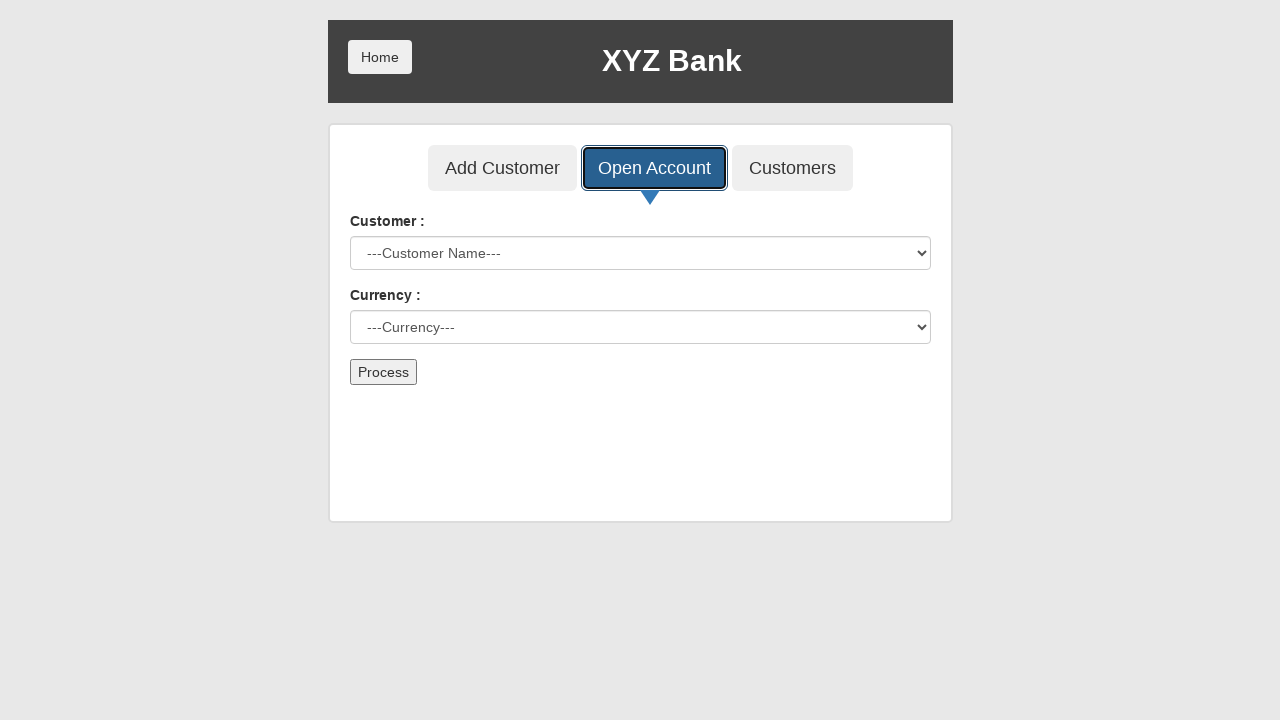

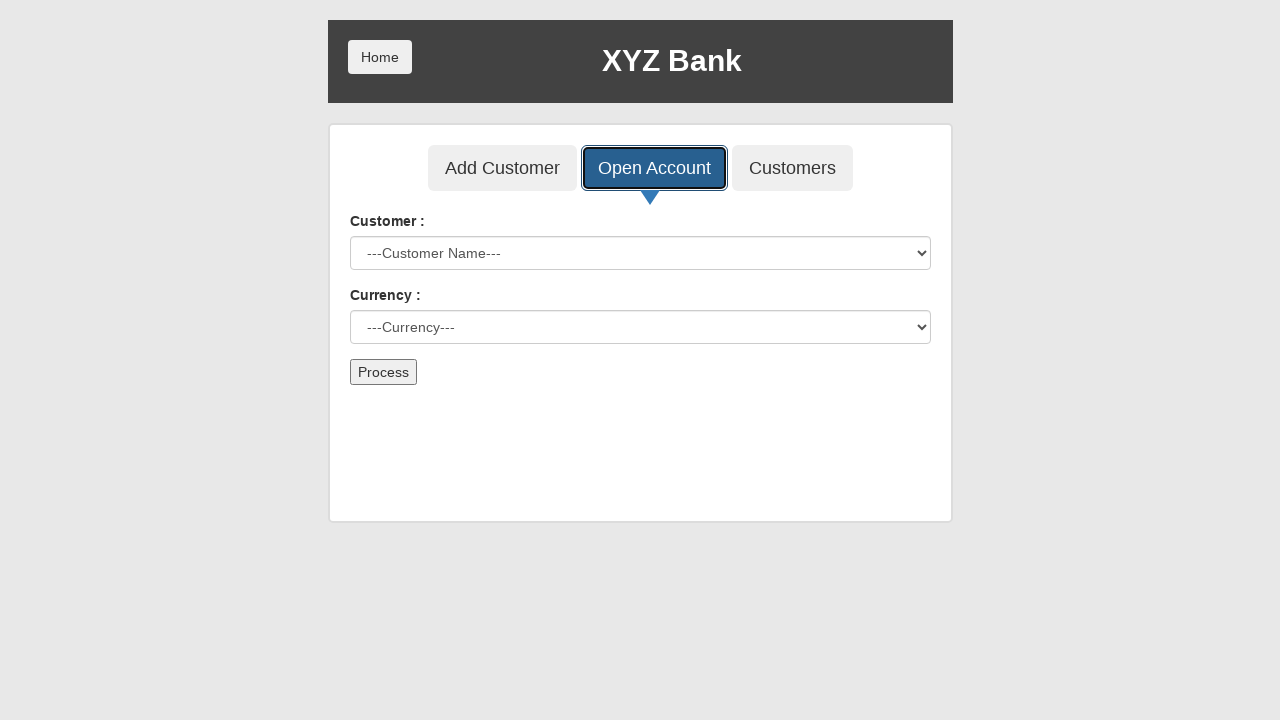